Tests JavaScript alert handling by entering a name, triggering an alert and accepting it, then triggering a confirm dialog and dismissing it

Starting URL: https://rahulshettyacademy.com/AutomationPractice/

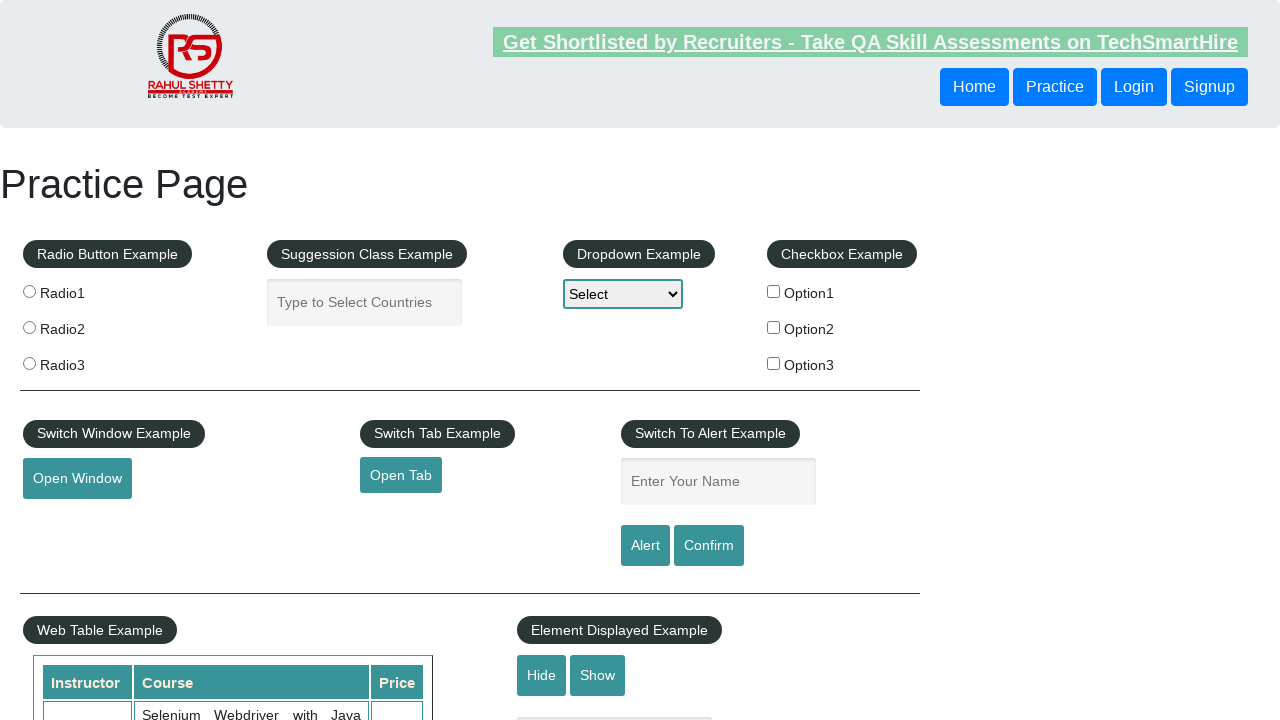

Filled name field with 'Abhinandan' on #name
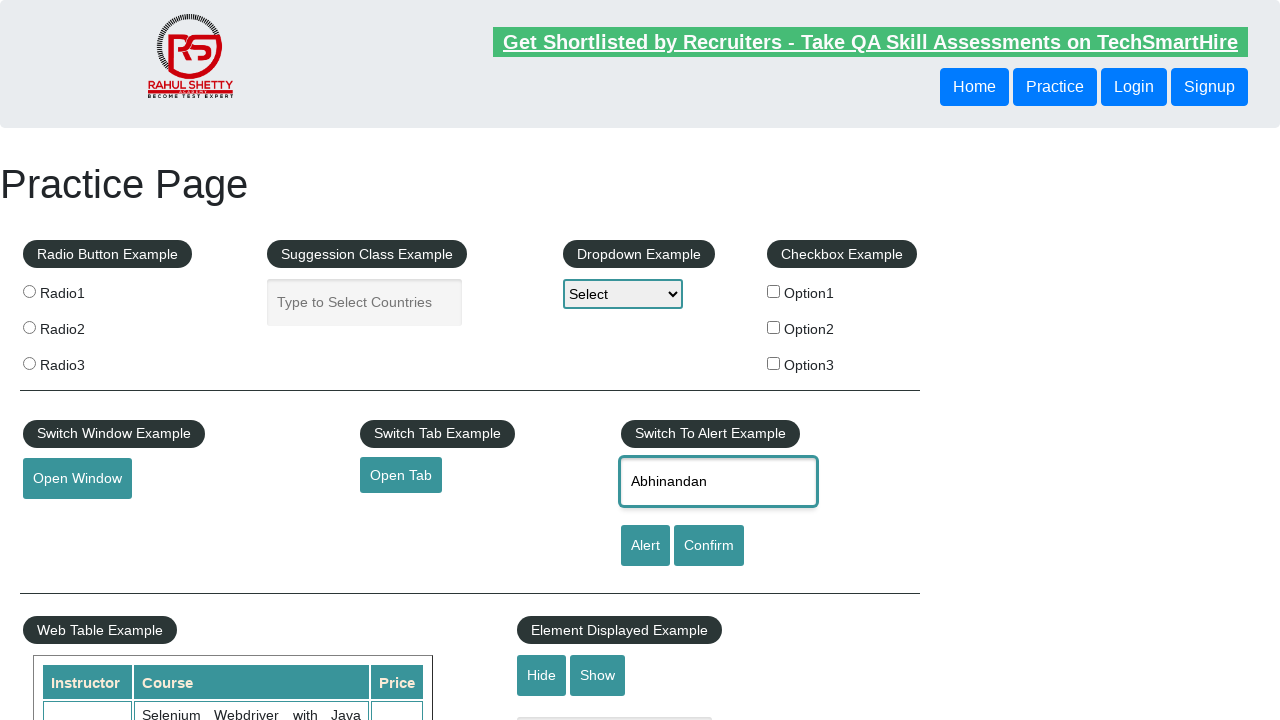

Clicked alert button to trigger JavaScript alert at (645, 546) on #alertbtn
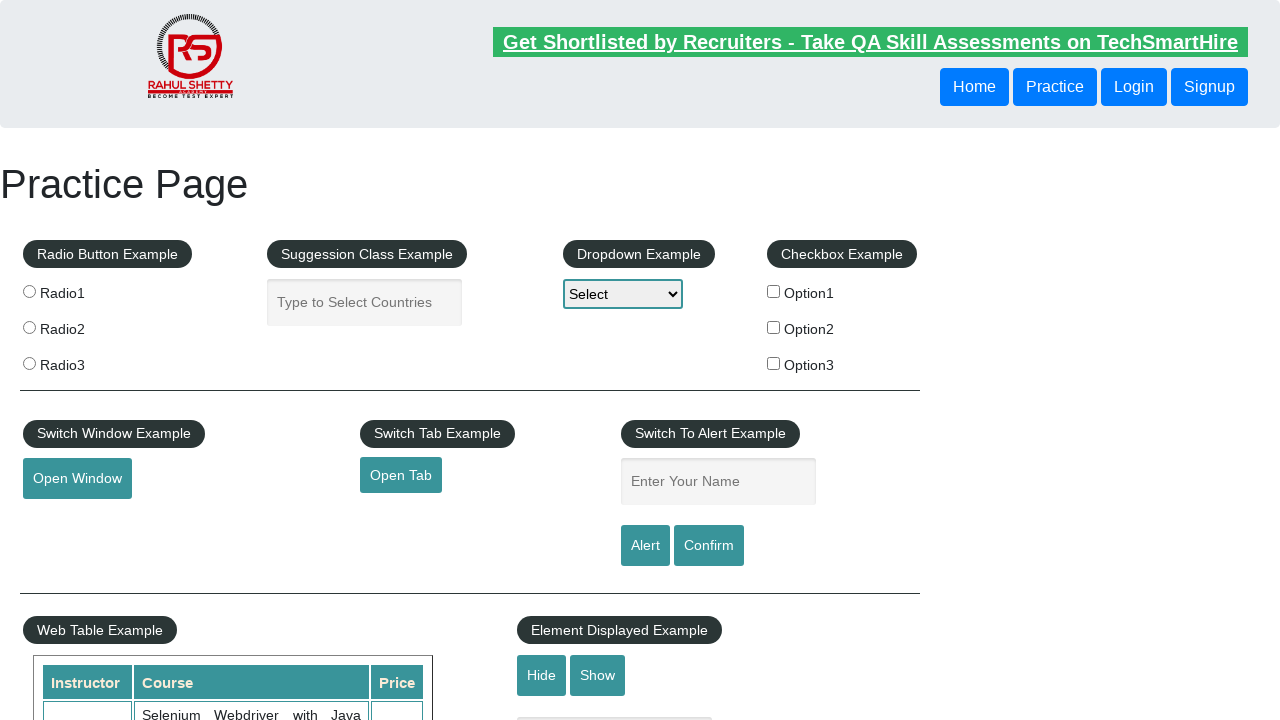

Set up dialog handler to accept alert
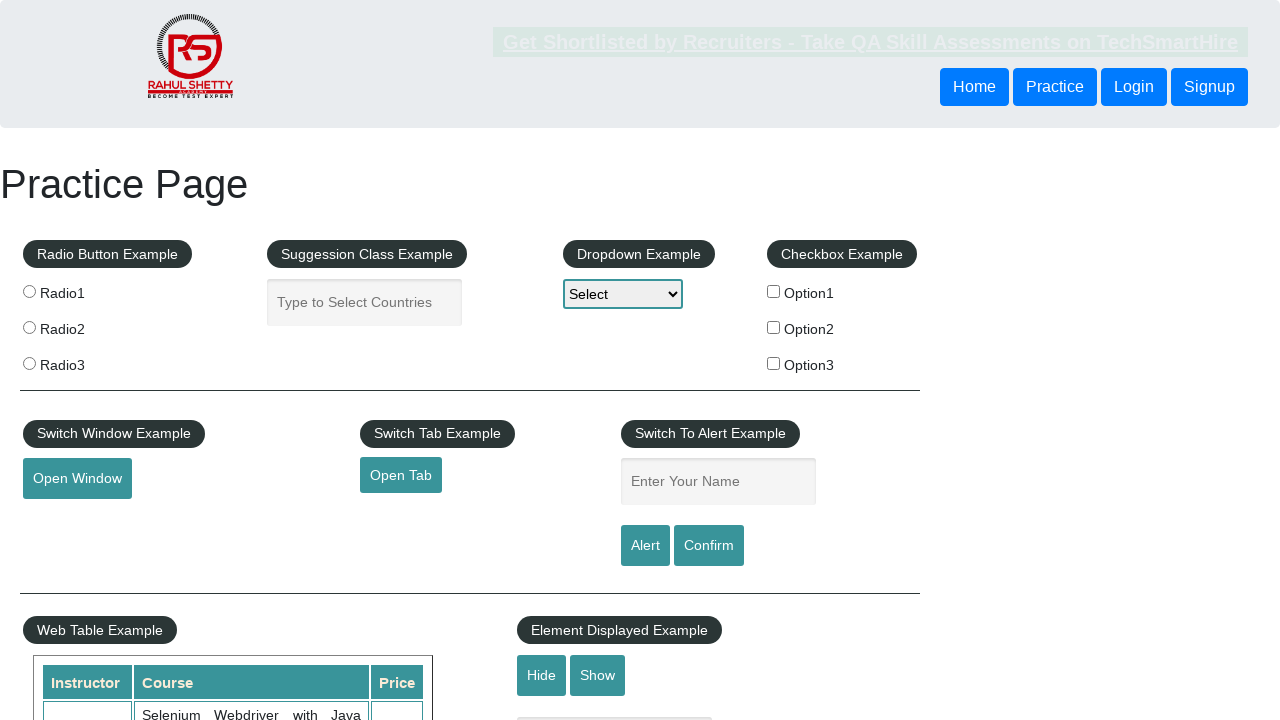

Clicked confirm button to trigger confirm dialog at (709, 546) on #confirmbtn
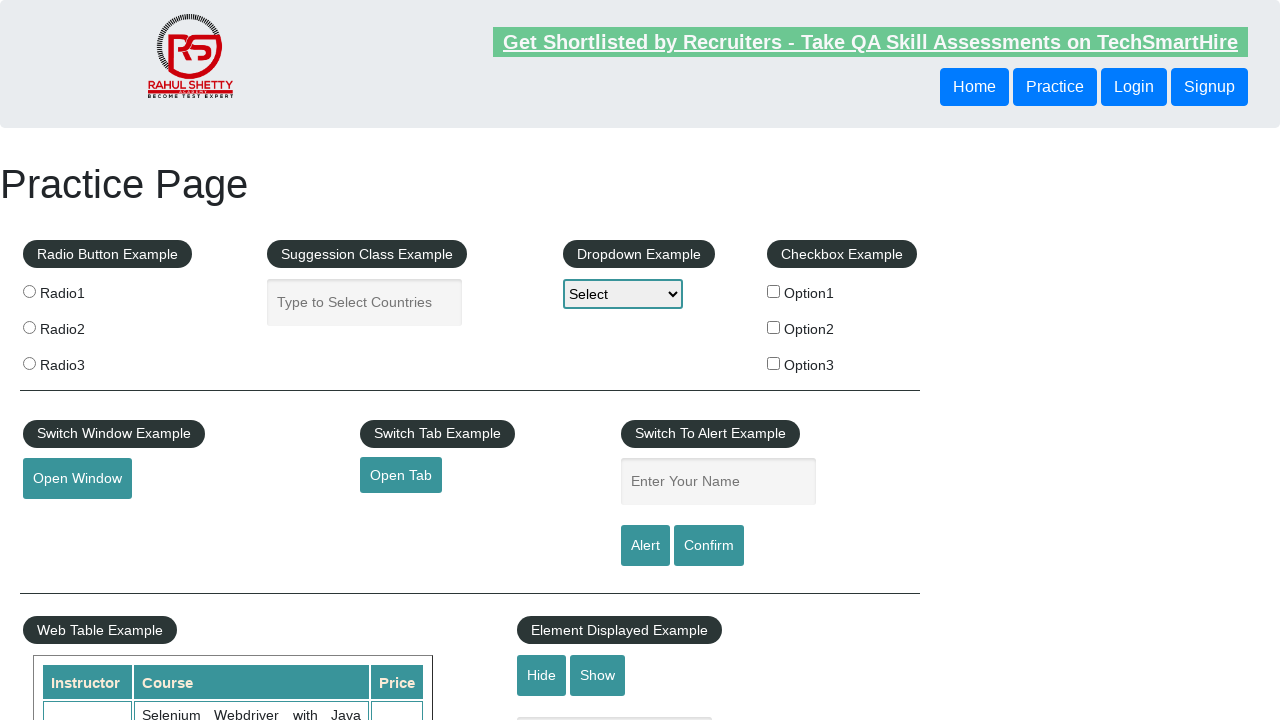

Set up dialog handler to dismiss confirm dialog
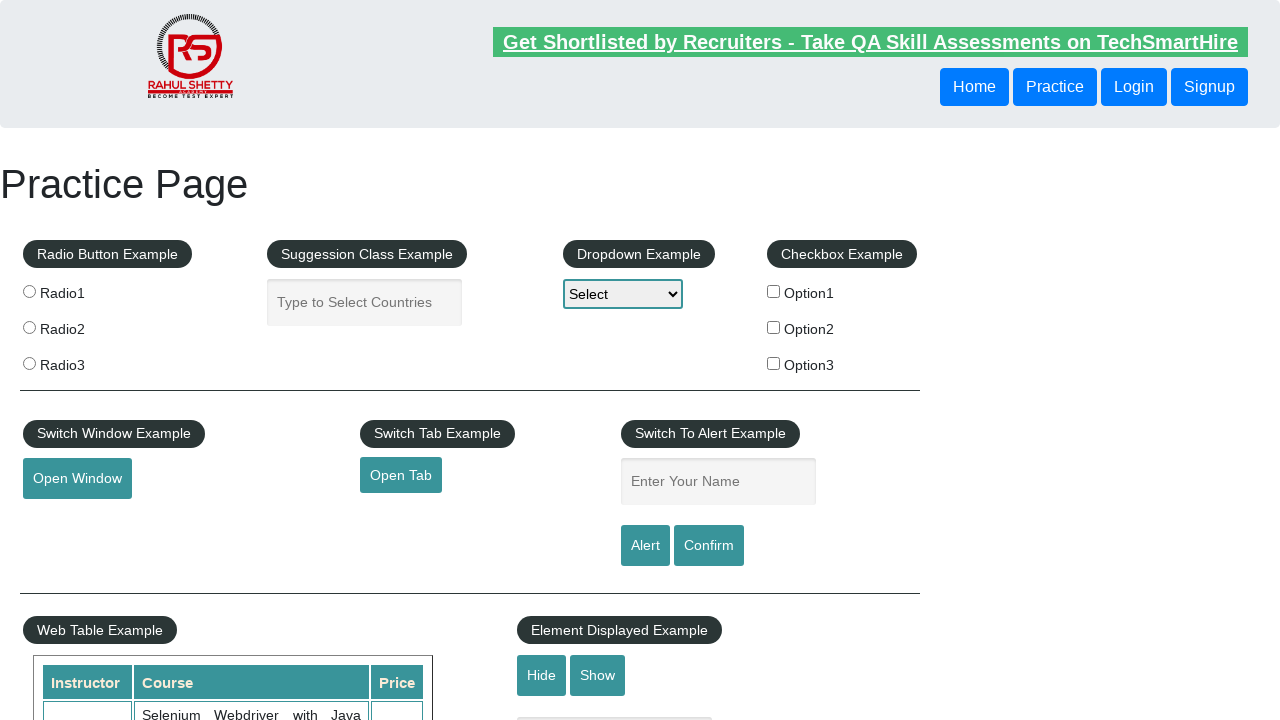

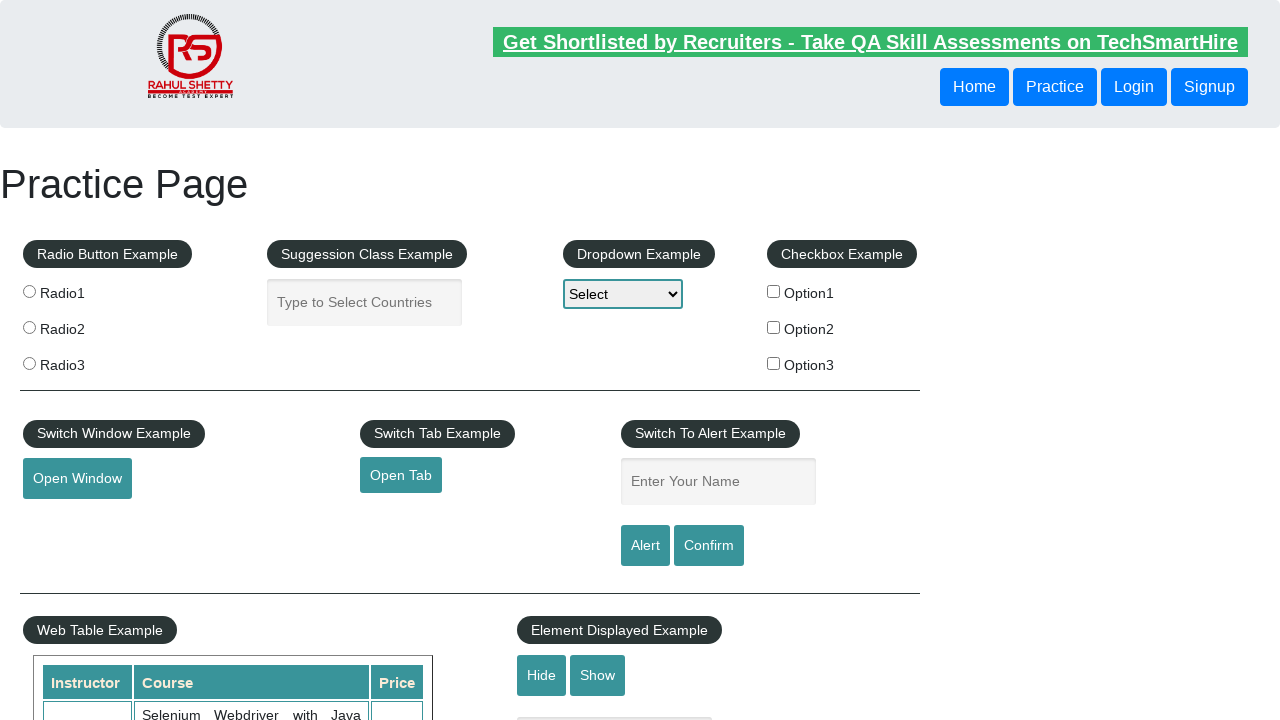